Tests checkbox functionality by verifying initial states, checking the first checkbox, and unchecking the second checkbox on The Internet's checkboxes page.

Starting URL: https://the-internet.herokuapp.com/checkboxes

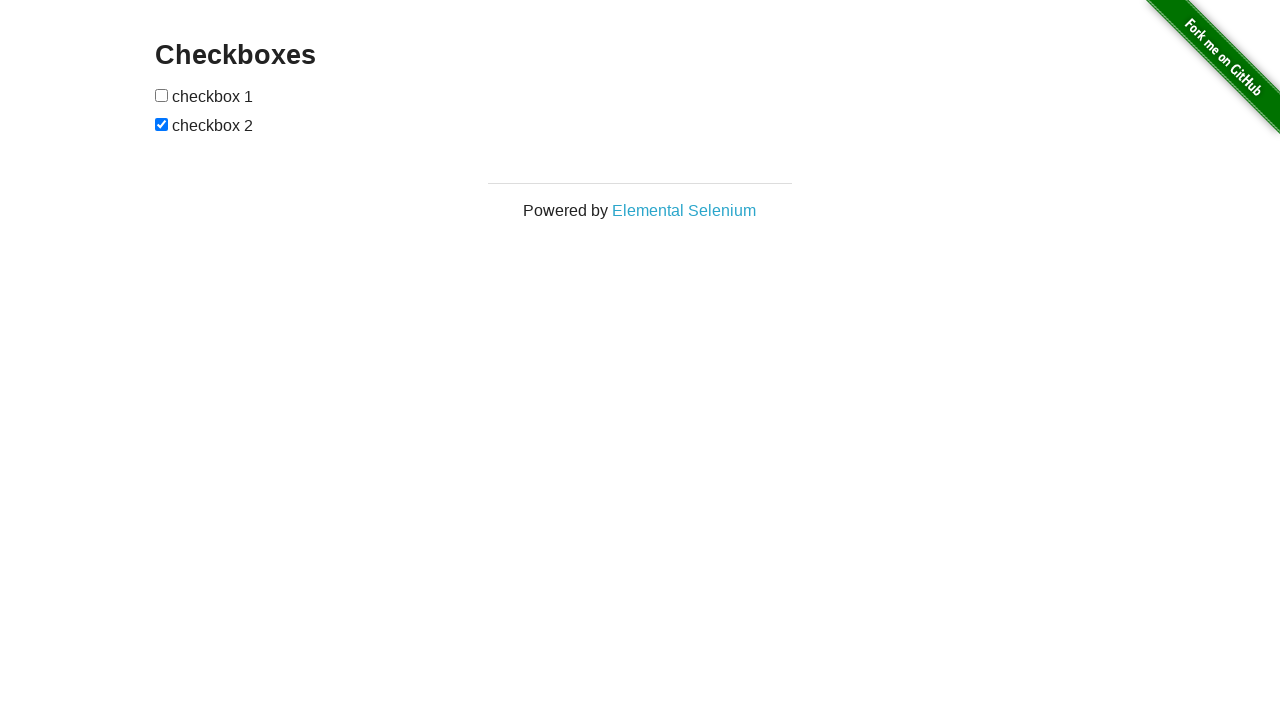

Located all checkboxes on the page
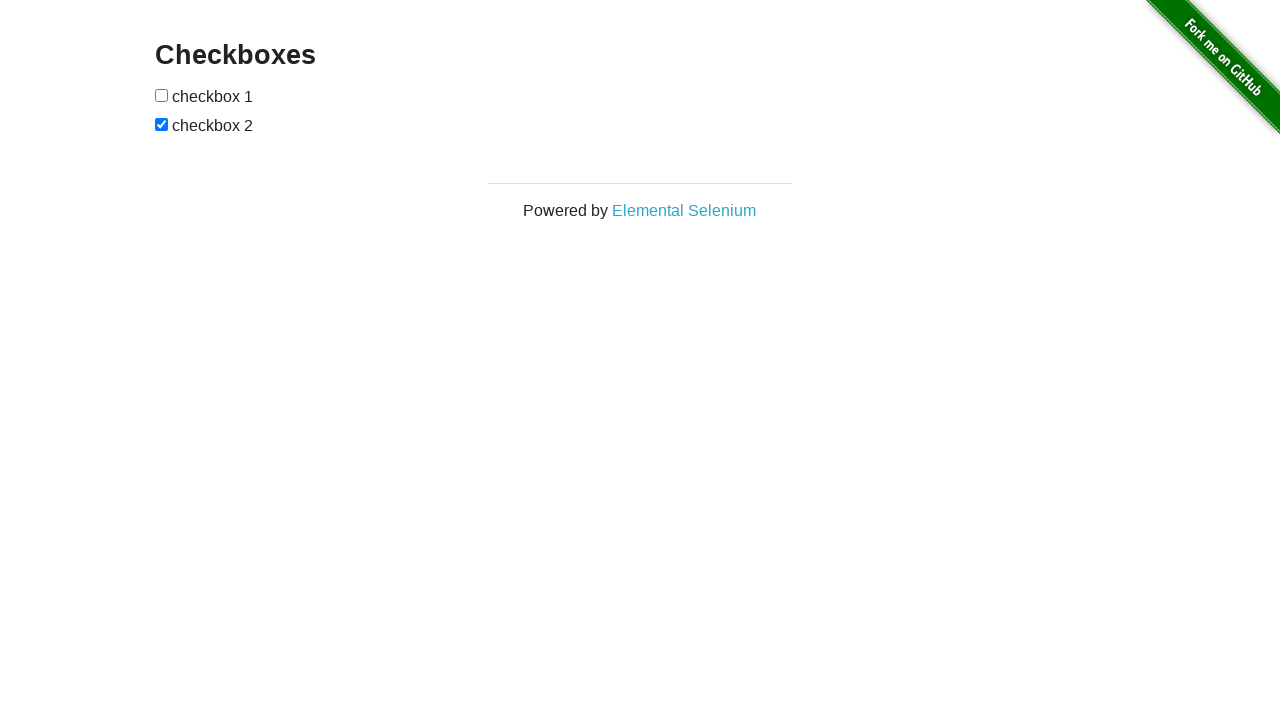

Selected first checkbox element
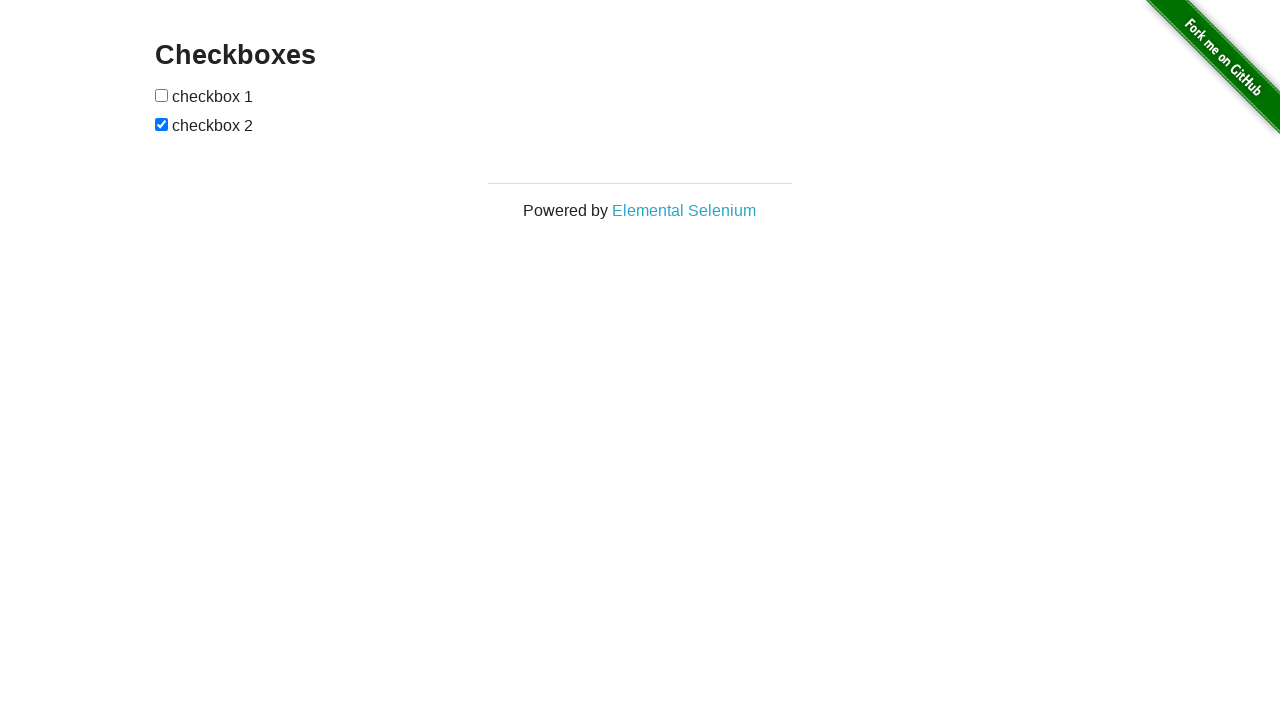

Verified first checkbox is unchecked initially
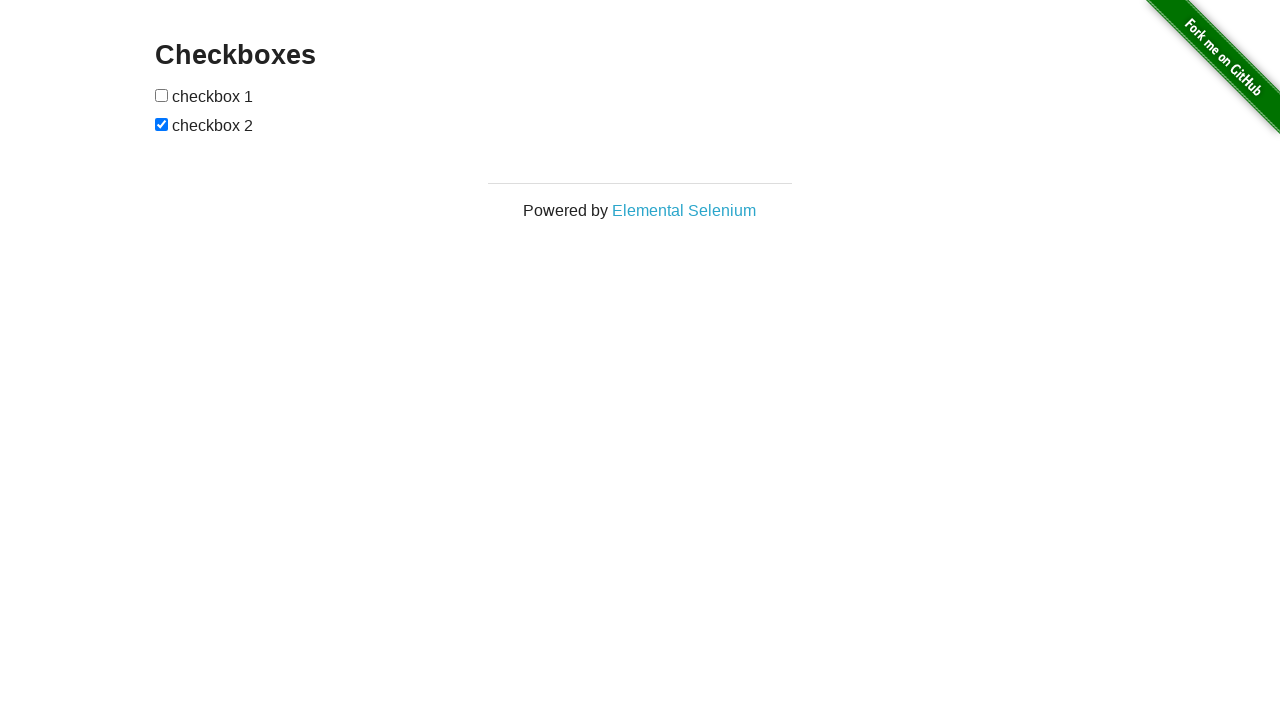

Clicked first checkbox to check it at (162, 95) on input[type='checkbox'] >> nth=0
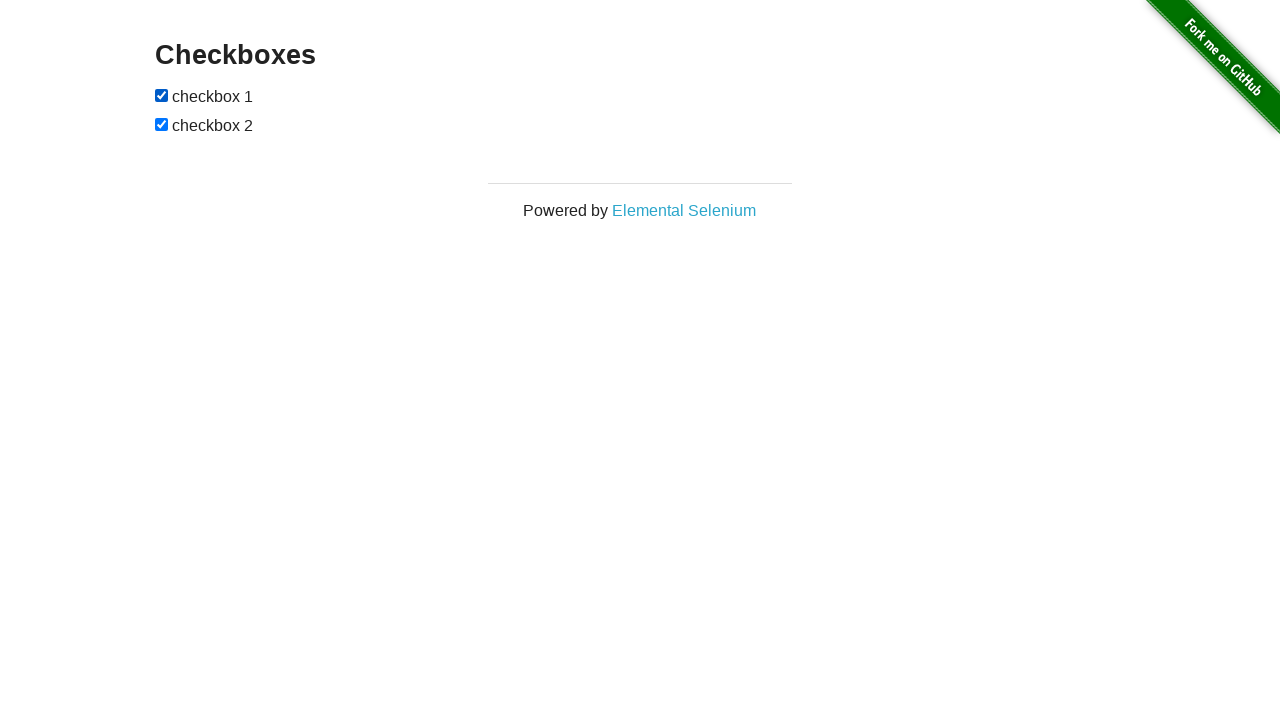

Verified first checkbox is now checked
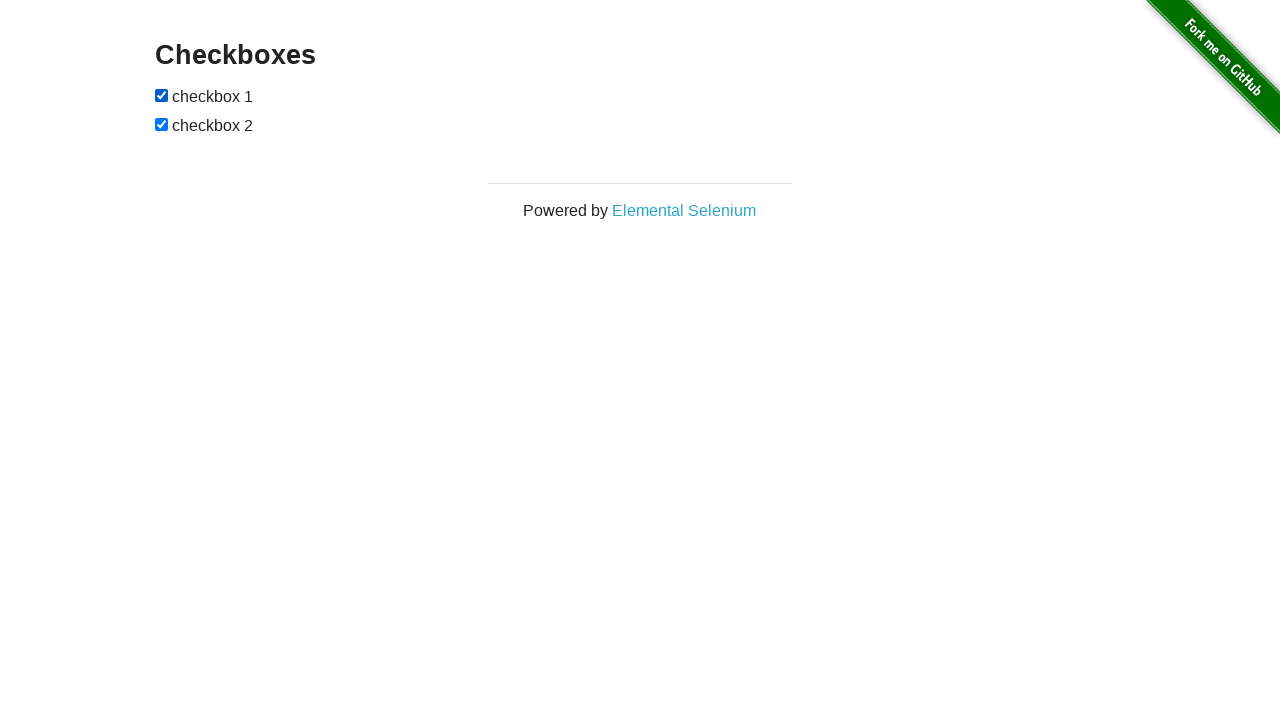

Selected second checkbox element
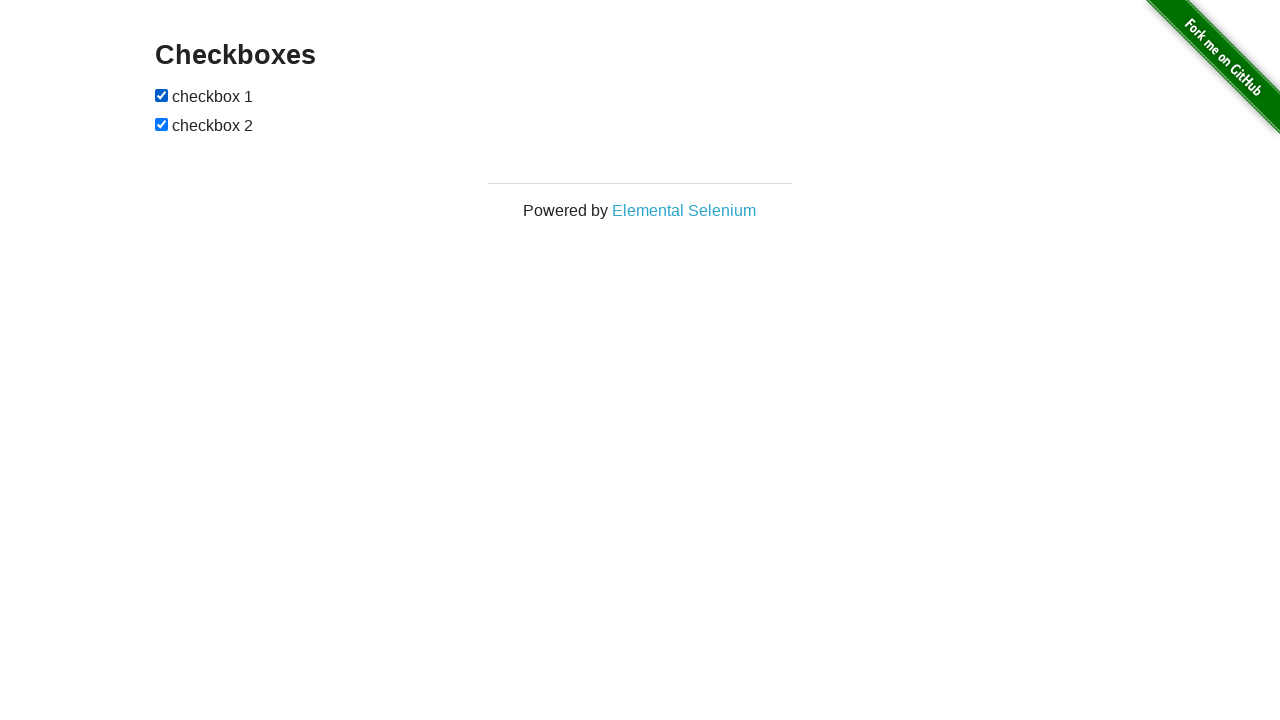

Verified second checkbox is checked initially
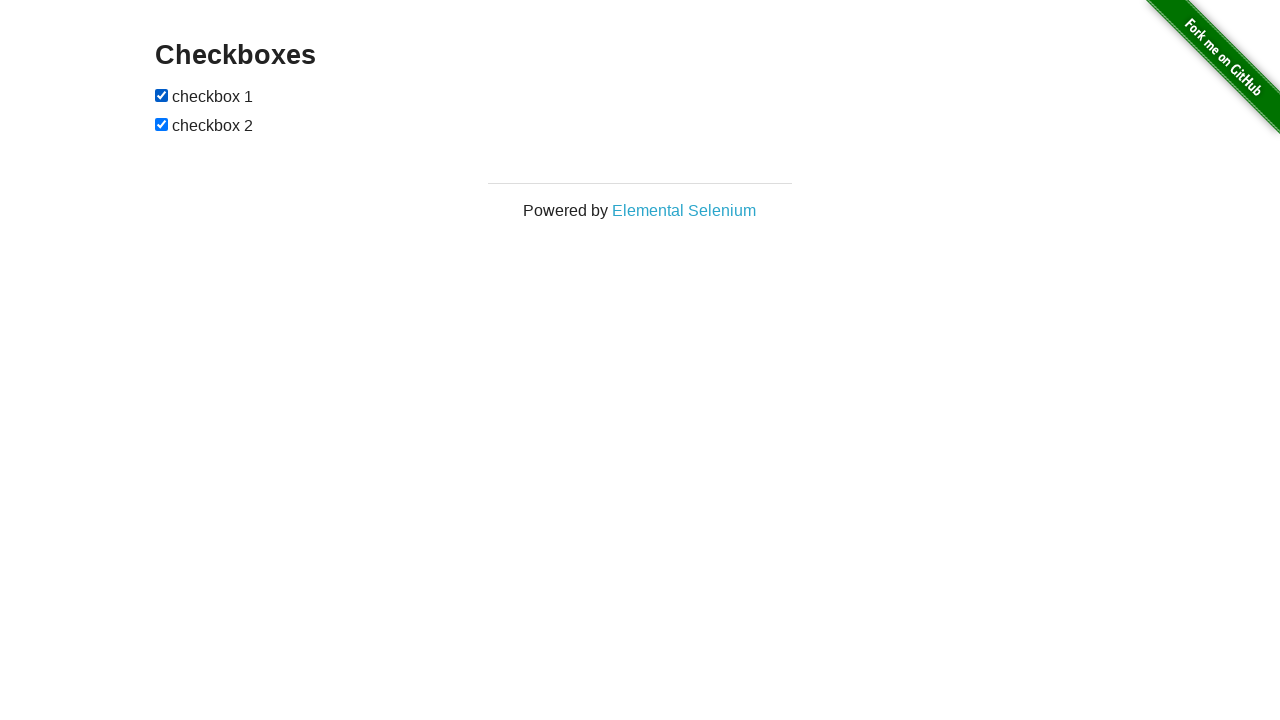

Clicked second checkbox to uncheck it at (162, 124) on input[type='checkbox'] >> nth=1
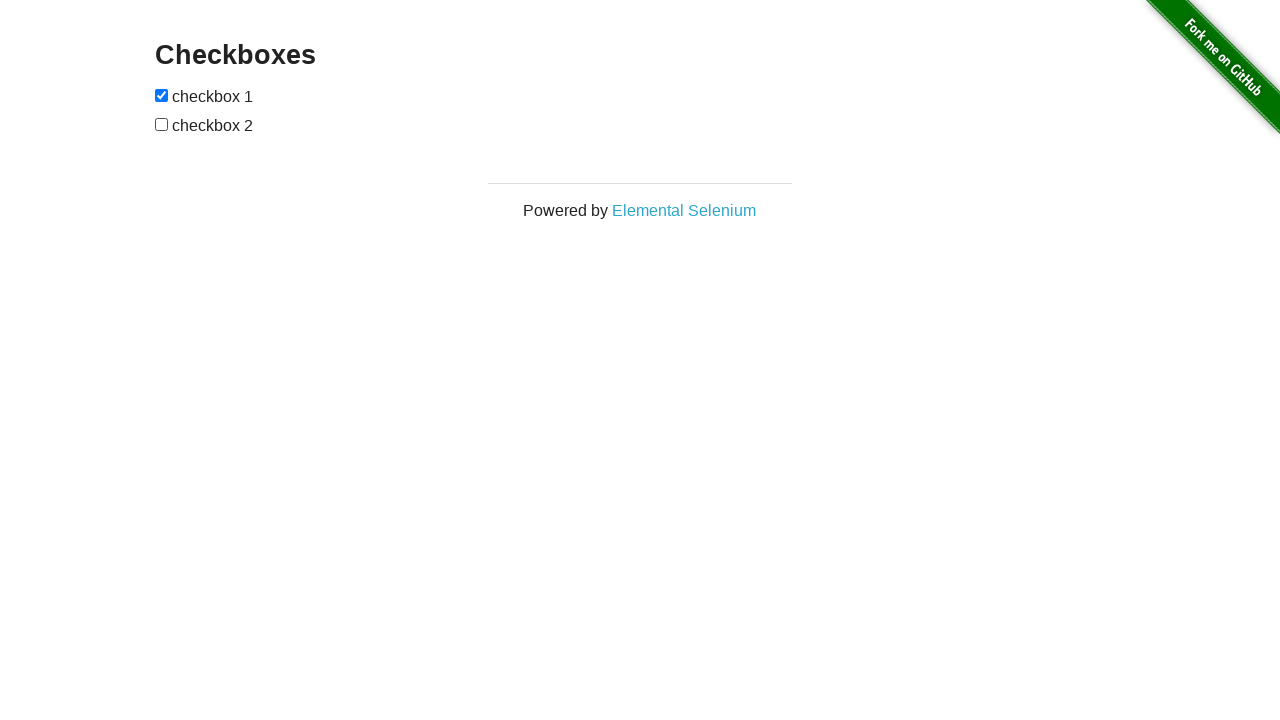

Verified second checkbox is now unchecked
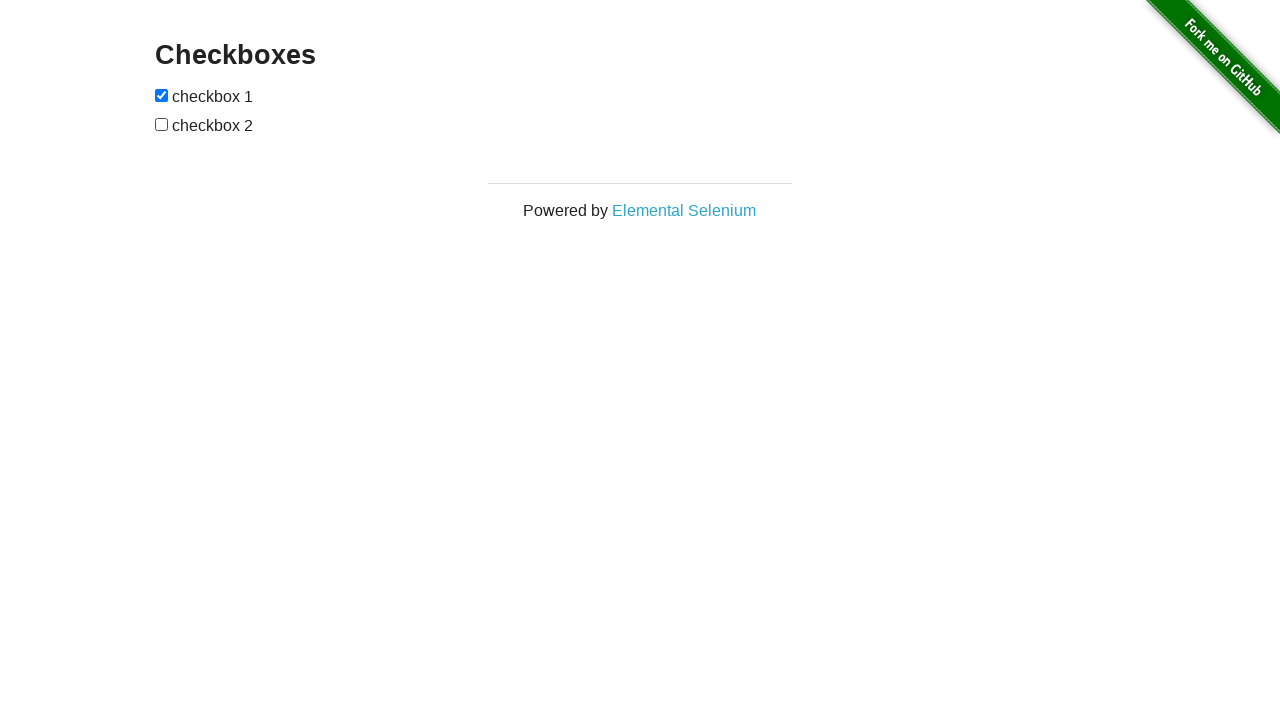

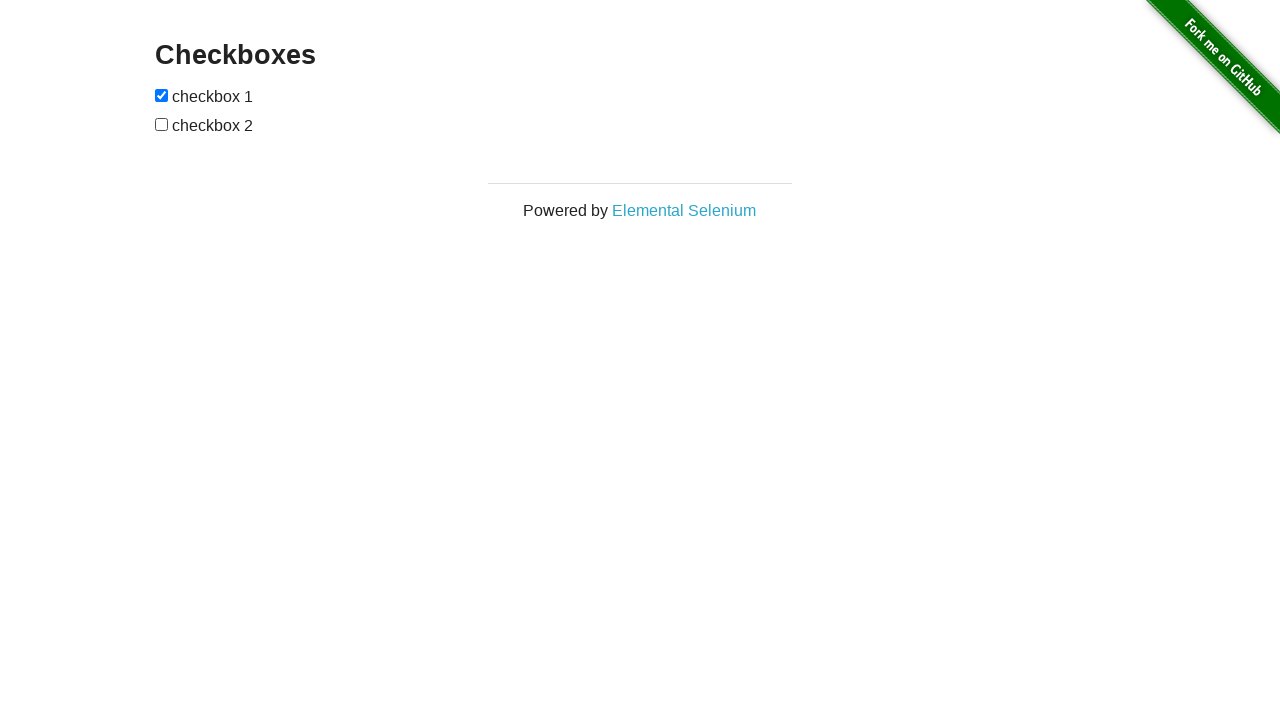